Tests dropdown handling on OrangeHRM trial signup page by locating the country dropdown and selecting a country option to verify dropdown interaction works correctly.

Starting URL: https://www.orangehrm.com/orangehrm-30-day-trial/

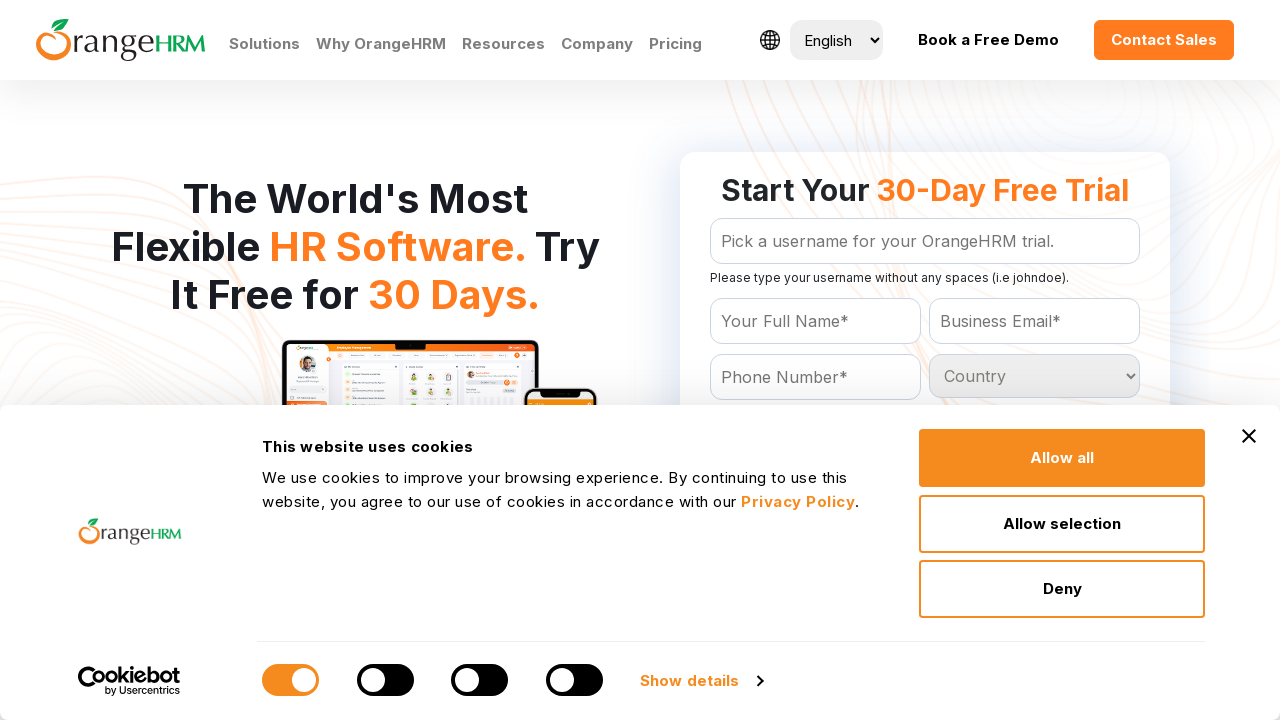

Country dropdown became available
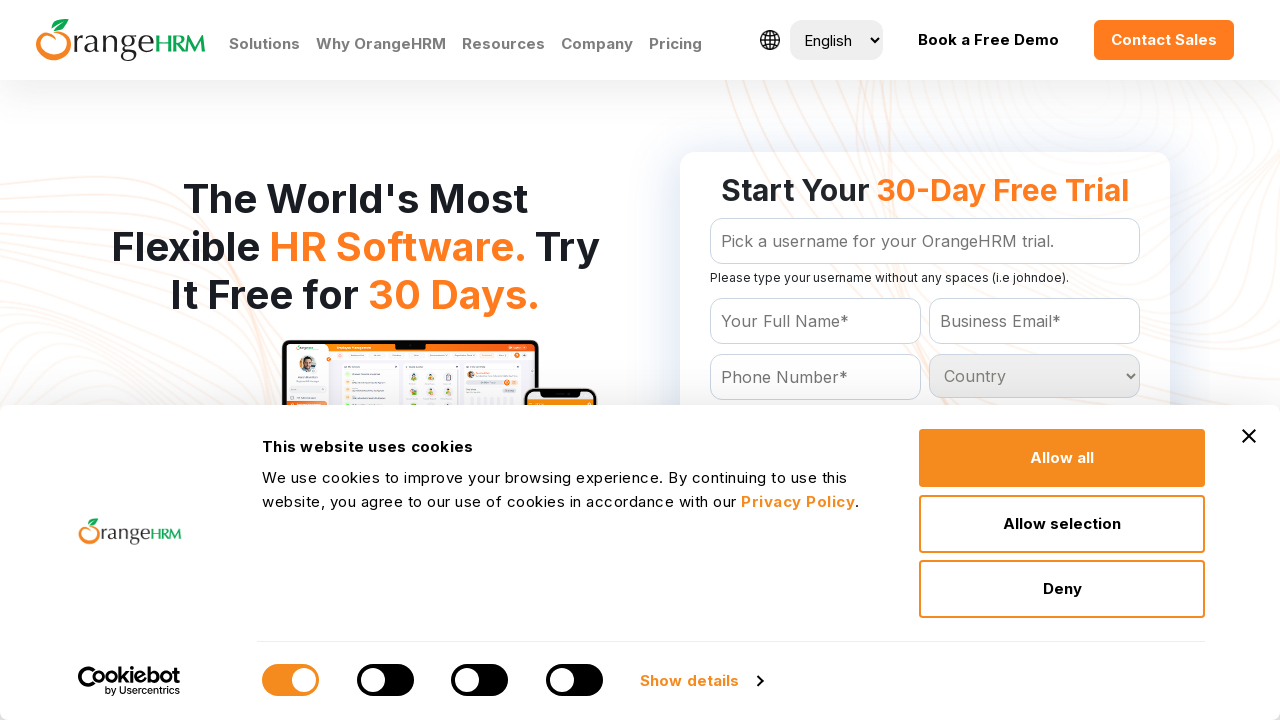

Selected 'India' from country dropdown on #Form_getForm_Country
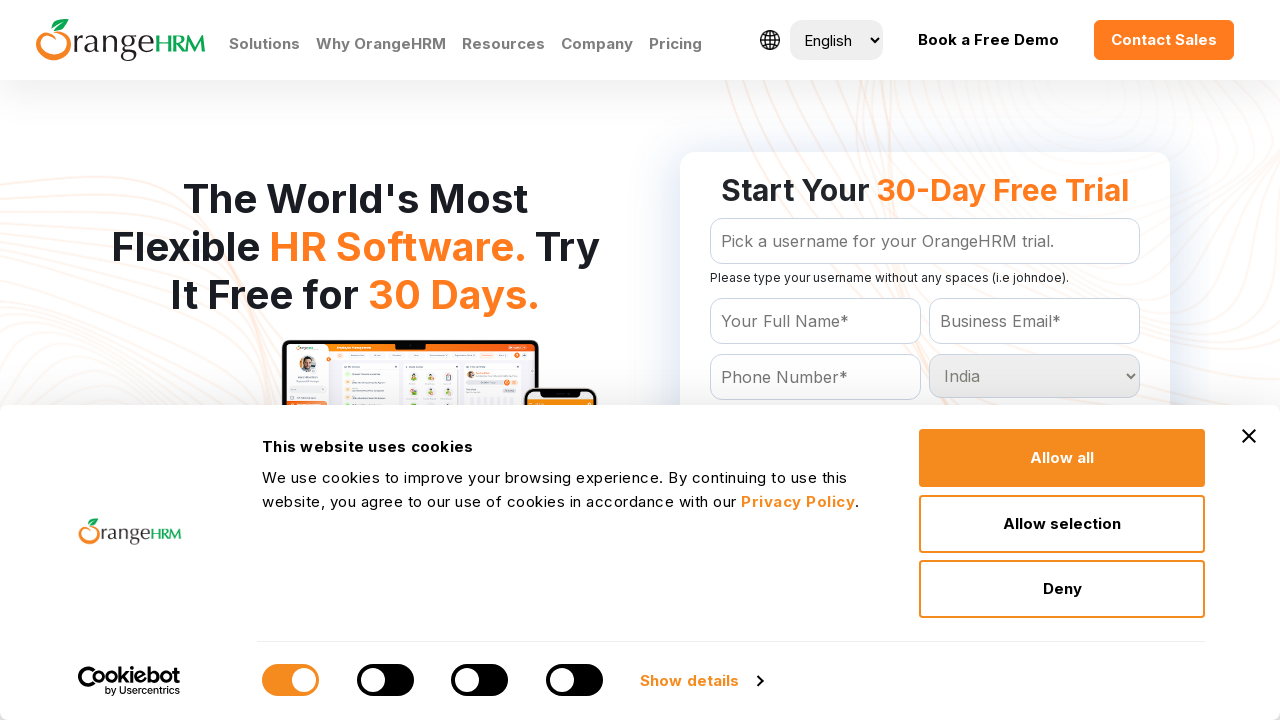

Verified that country dropdown has a selected value
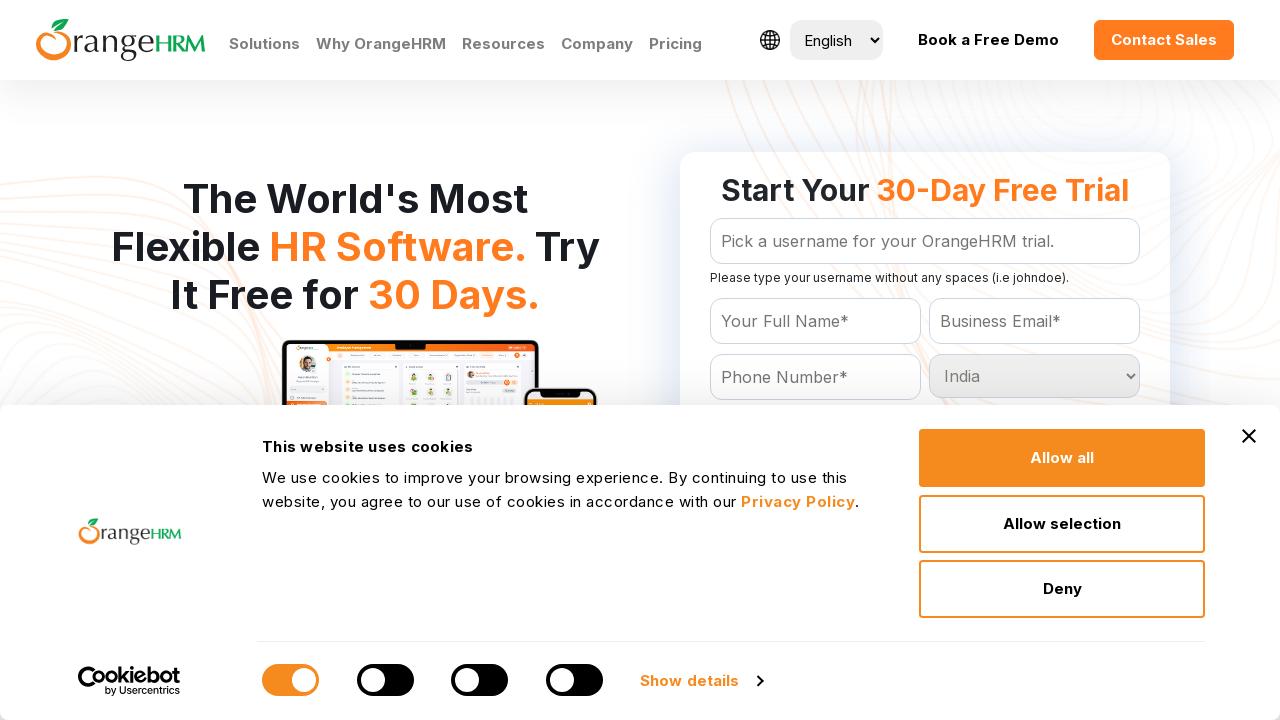

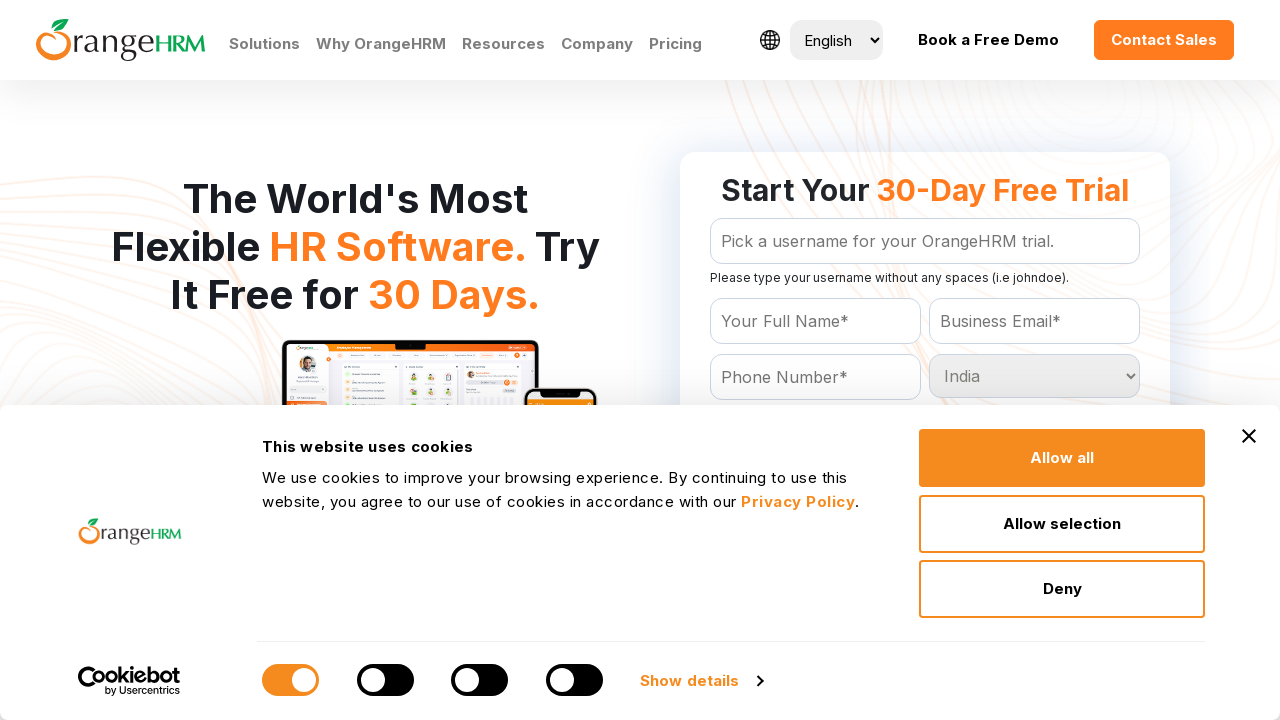